Tests scrolling to form elements and filling in name and date fields on a scroll demo page

Starting URL: https://formy-project.herokuapp.com/scroll

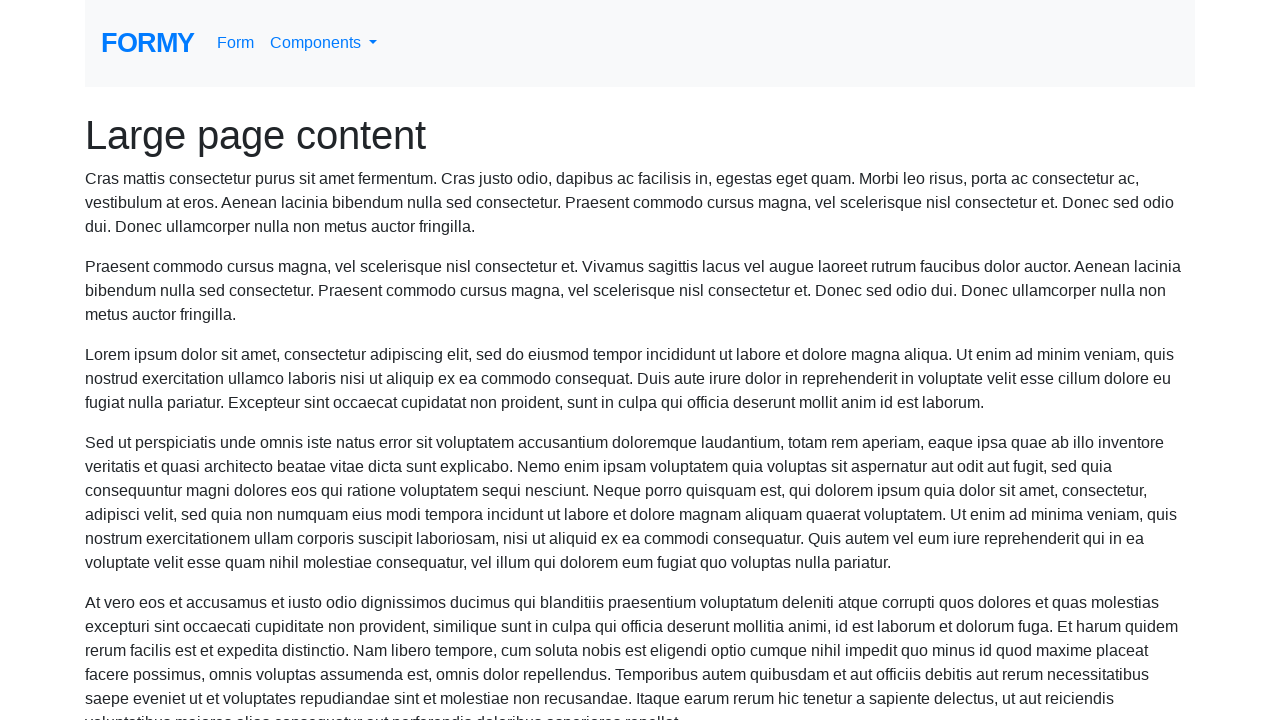

Scrolled name field into view
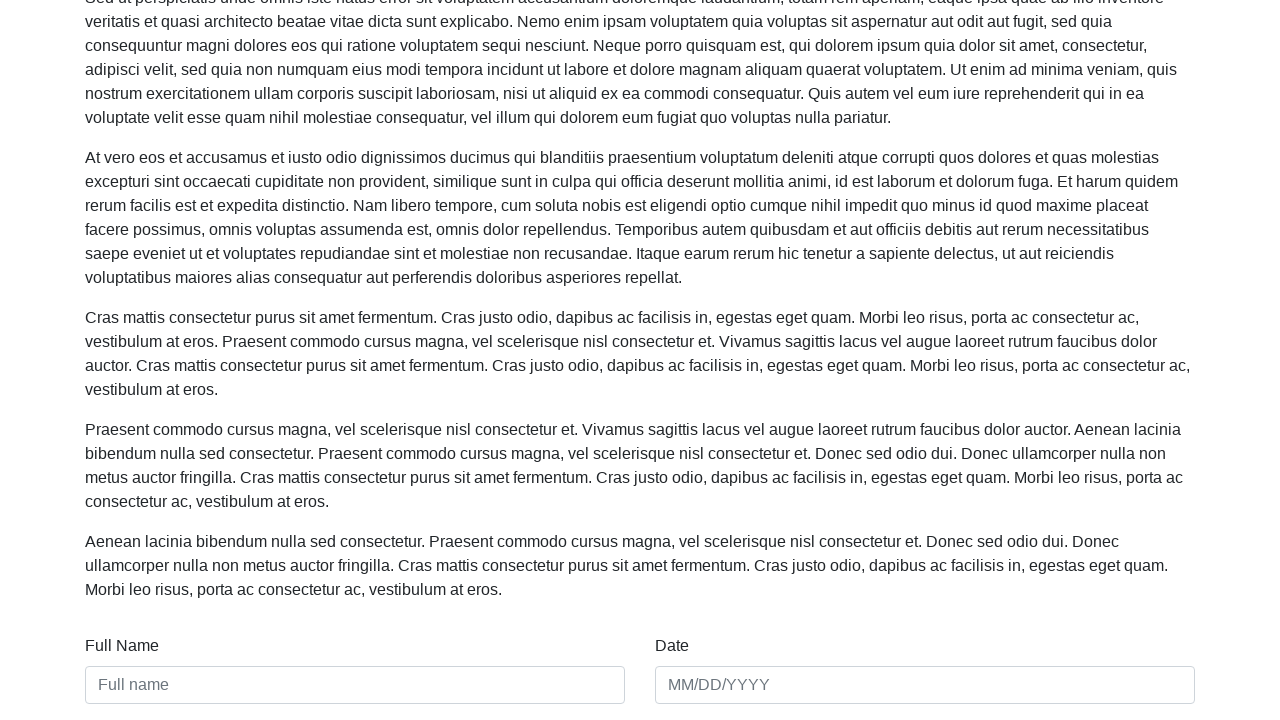

Filled name field with 'Meaghan Lewis' on #name
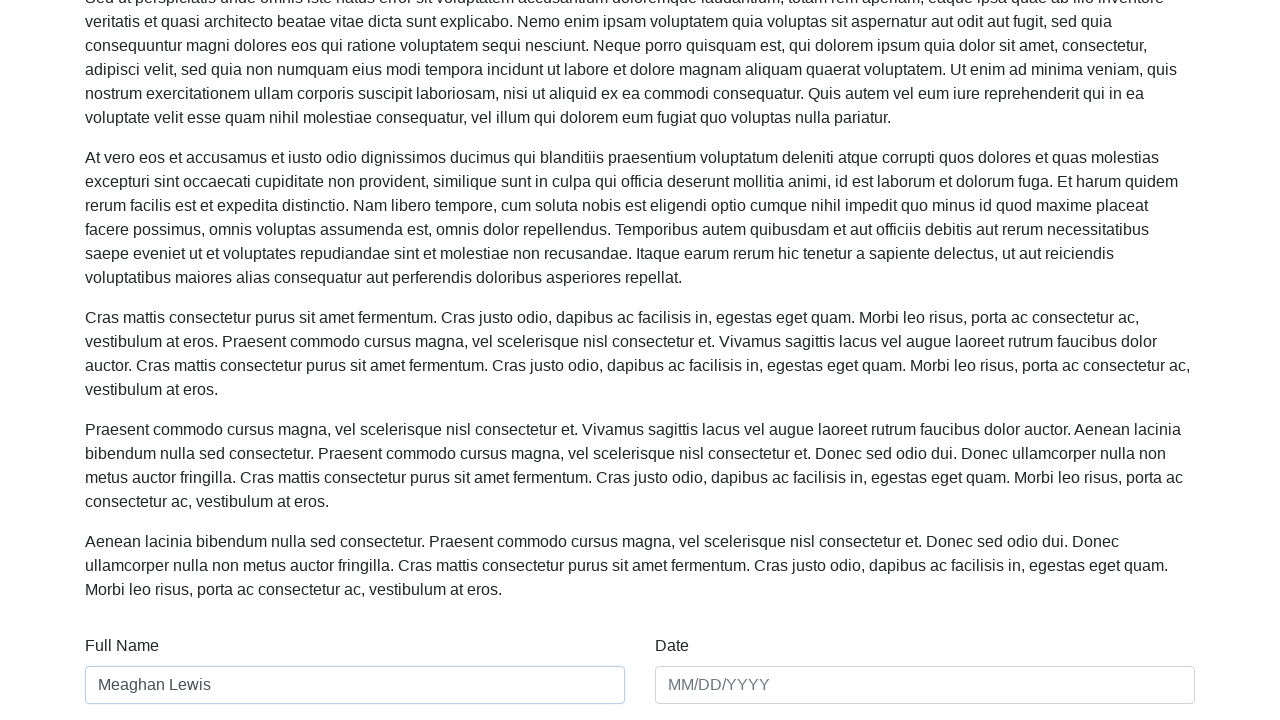

Filled date field with '01/01/2020' on #date
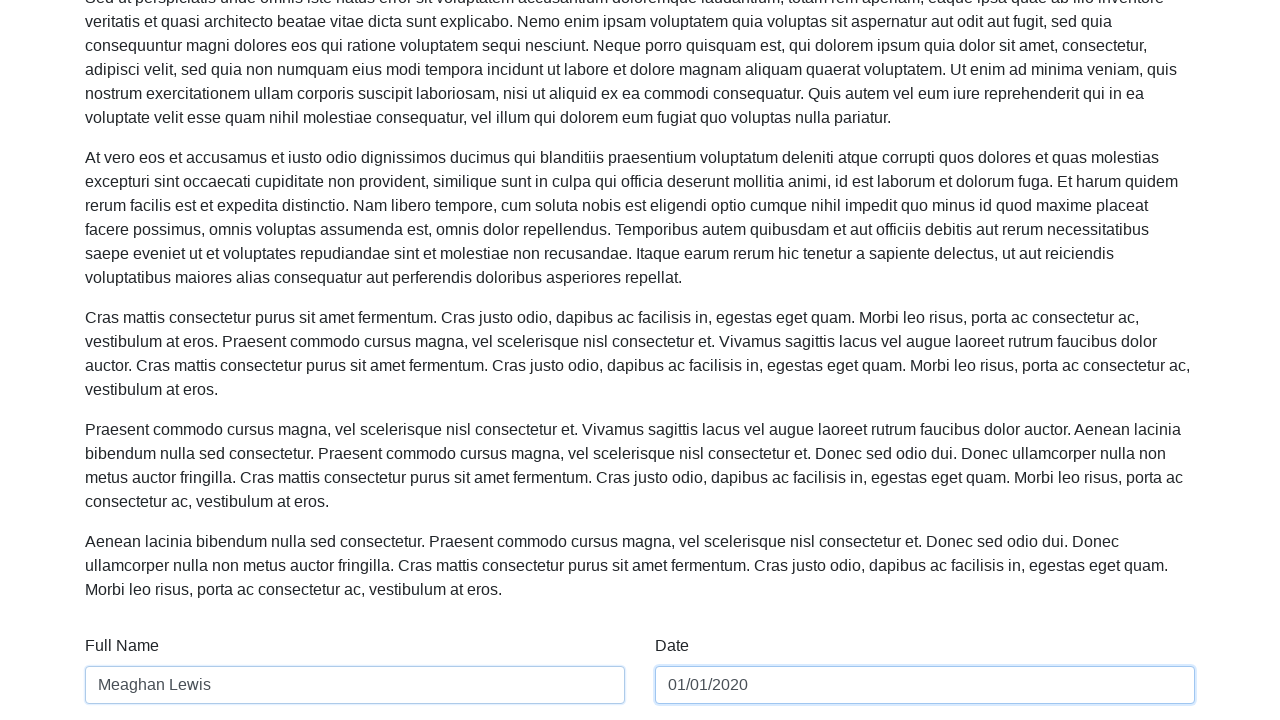

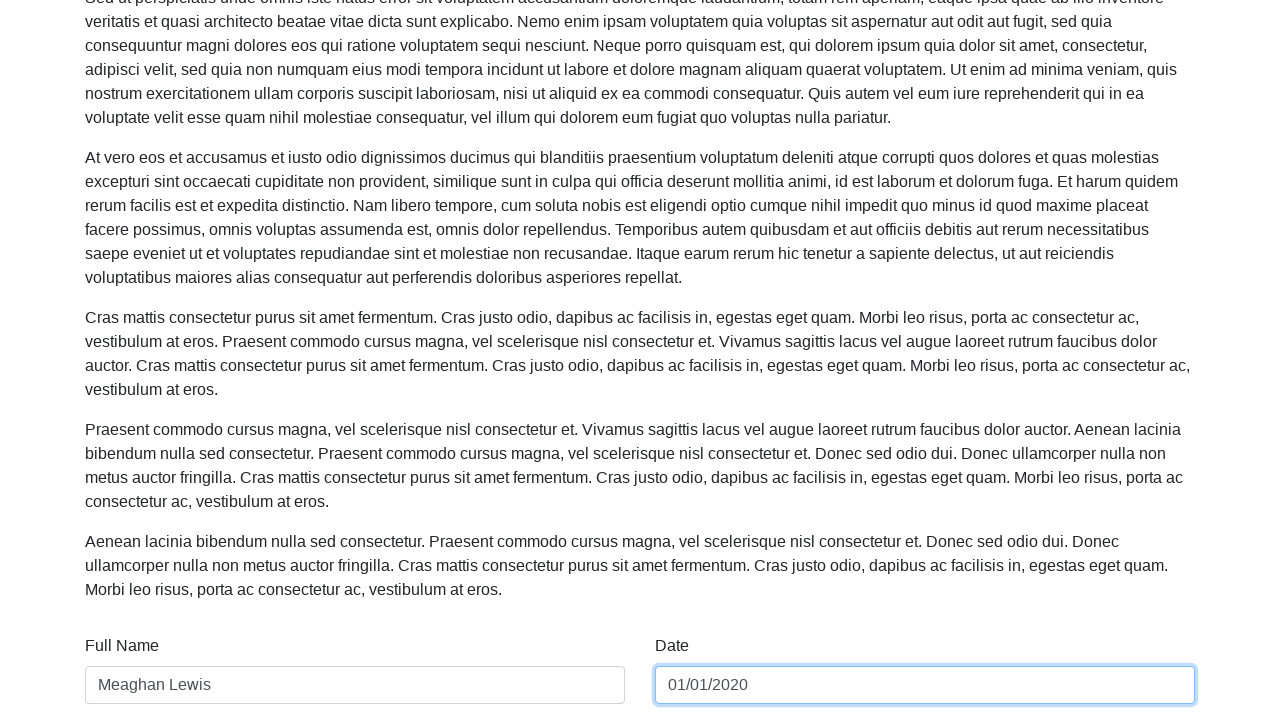